Navigates to Gmail landing page and clicks the Help link, demonstrating handling of multiple browser windows

Starting URL: https://gmail.com/

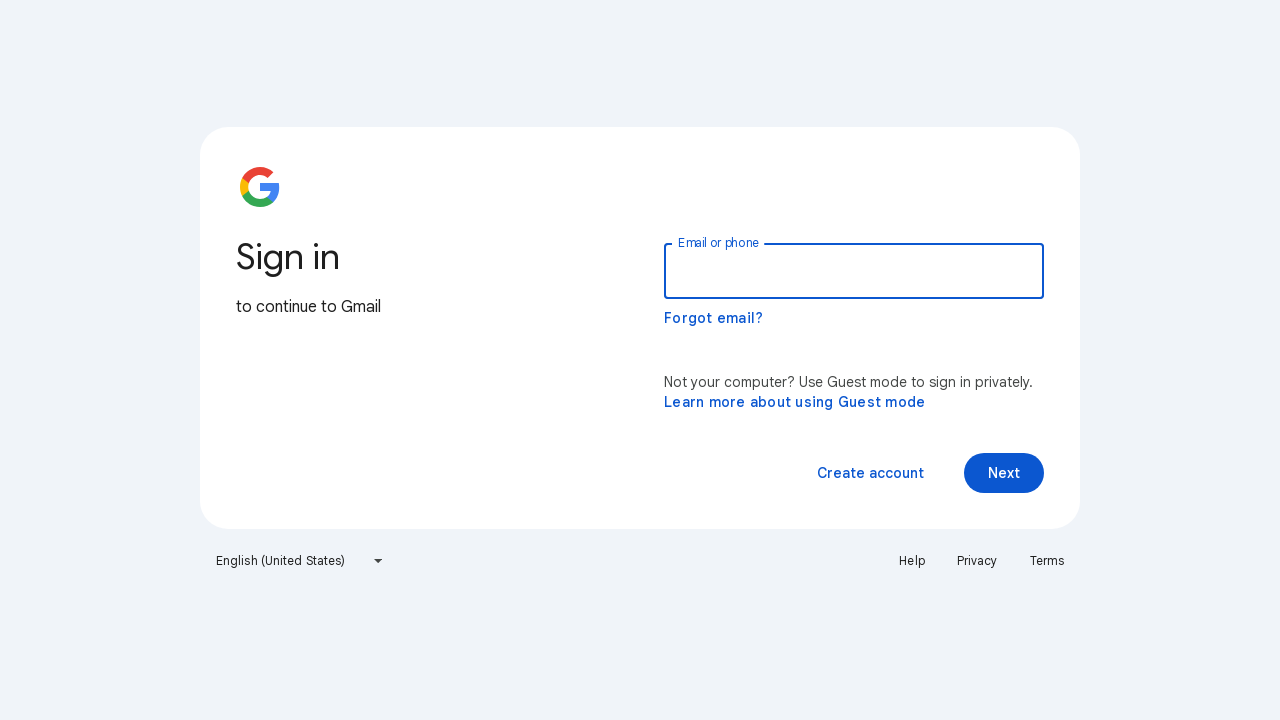

Clicked the Help link on Gmail landing page at (912, 561) on text=Help
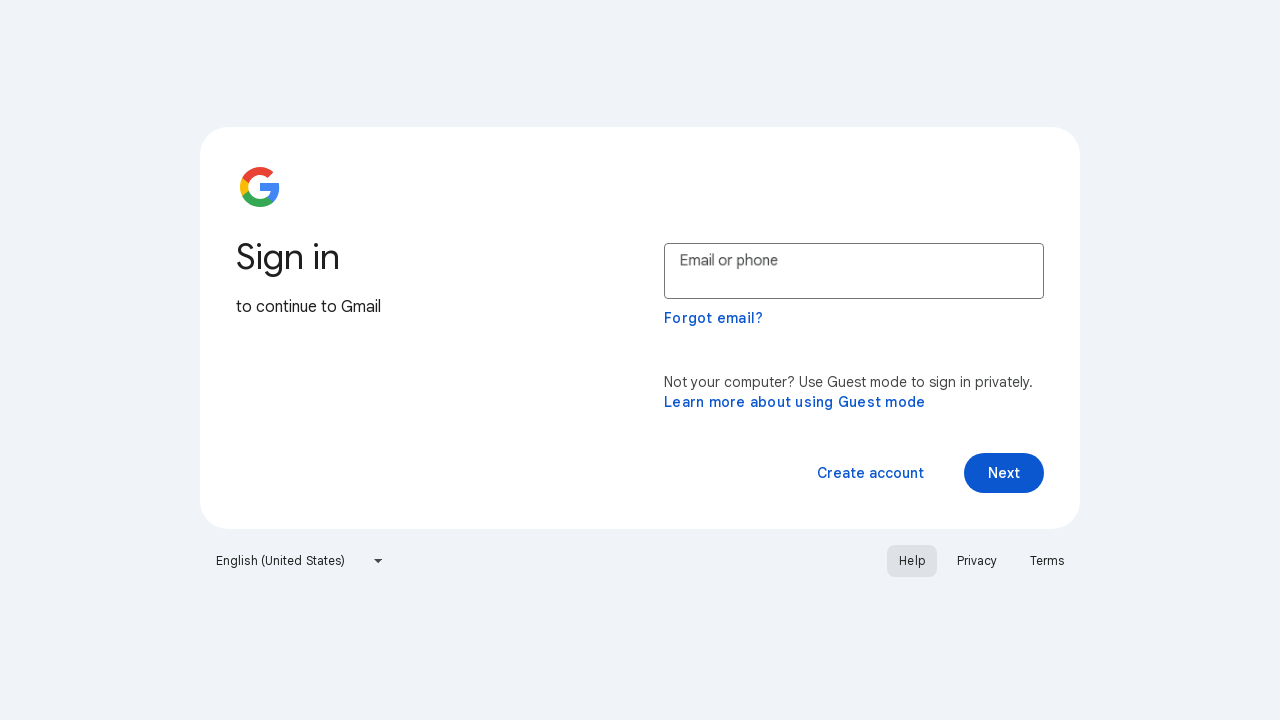

Waited for new window/tab to open after clicking Help
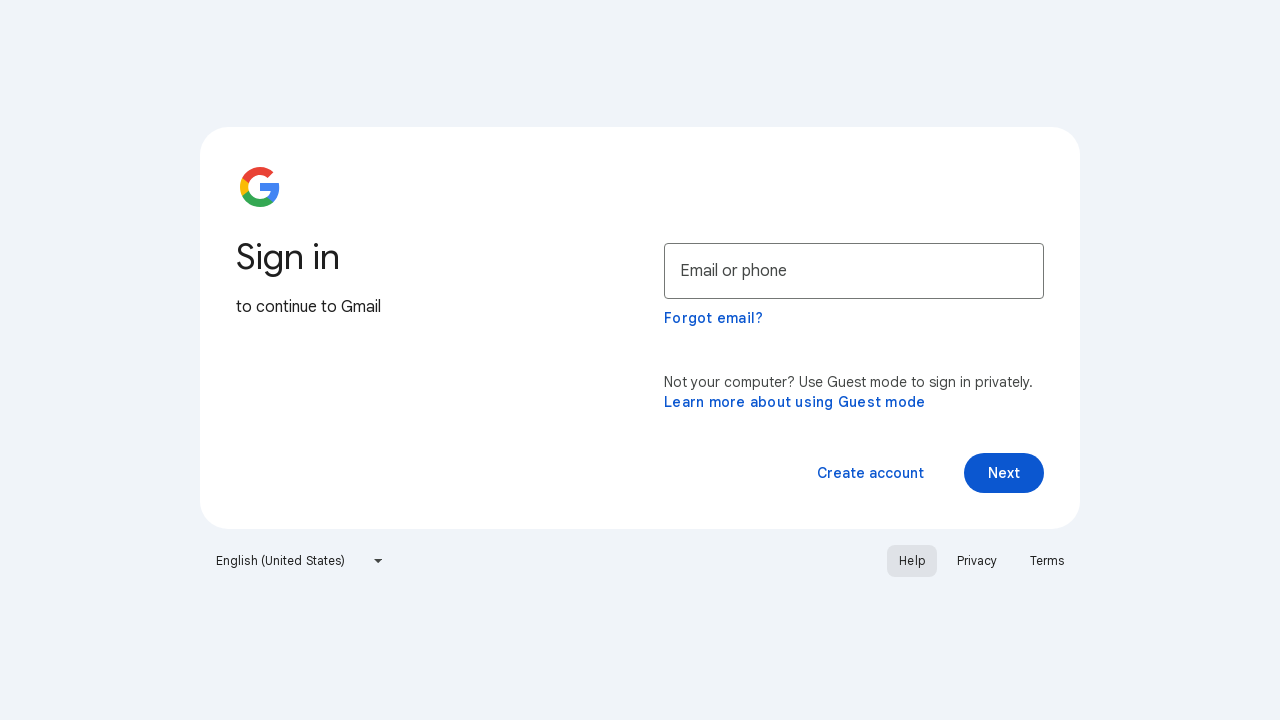

Verified multiple browser windows exist - 2 pages open
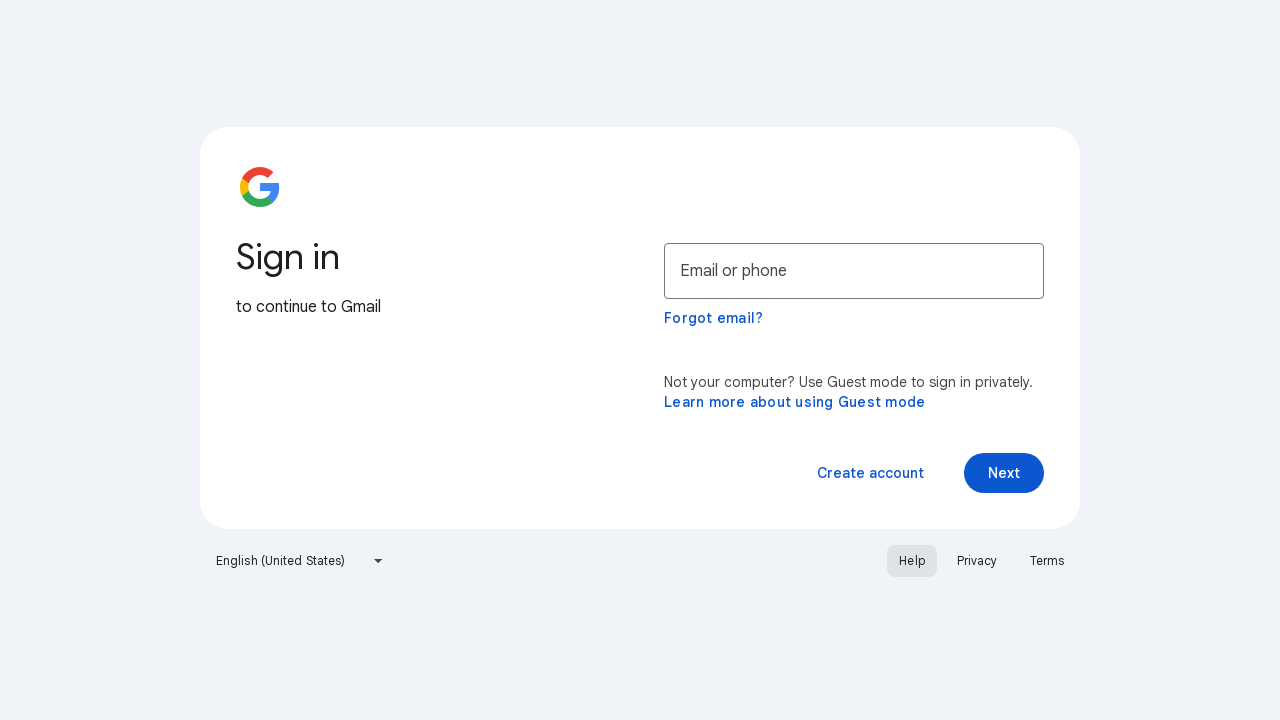

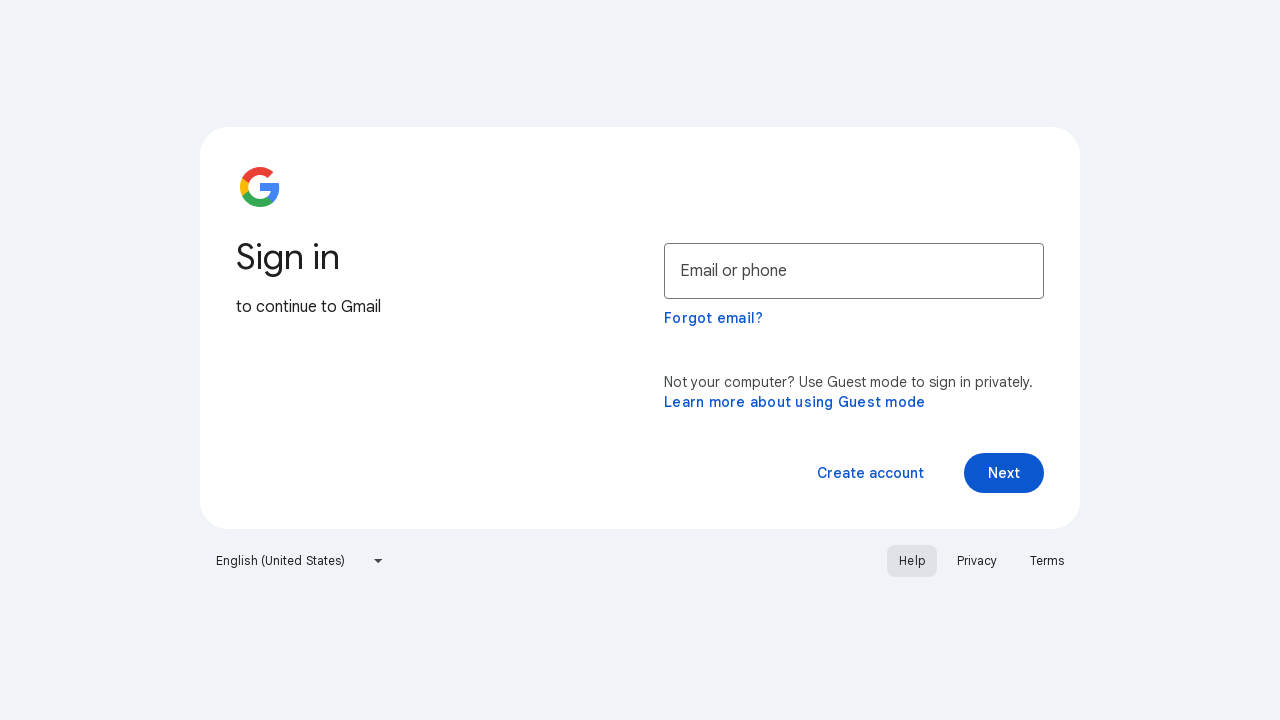